Adds a product to cart and verifies it appears in the cart page

Starting URL: https://atid.store/product/dnk-tshirt/

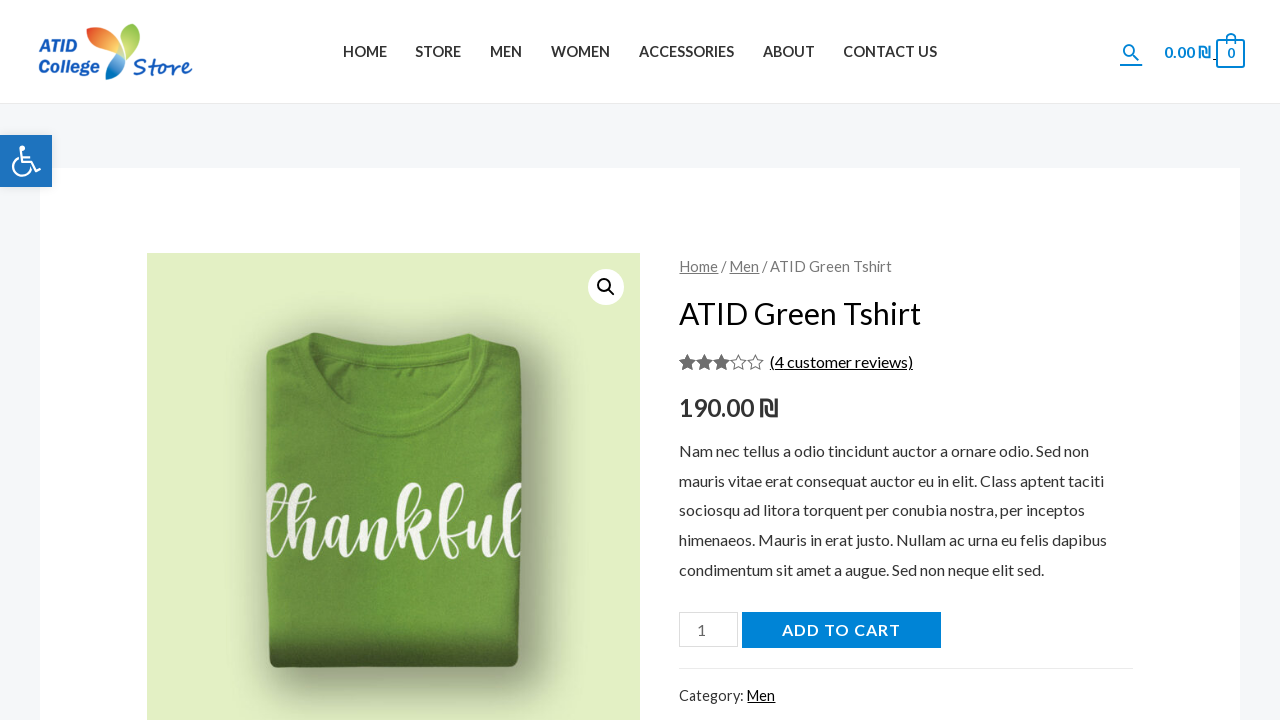

Clicked add to cart button on product page at (841, 630) on button[name='add-to-cart']
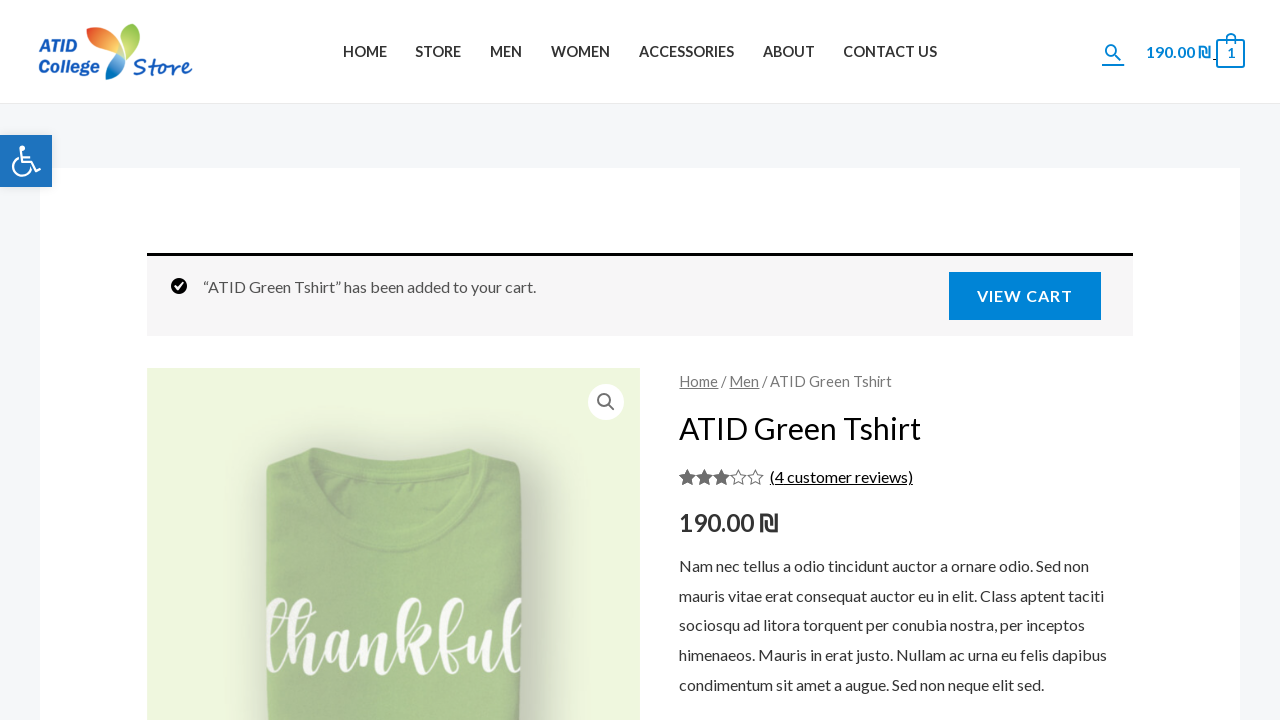

Clicked cart container link to navigate to cart page at (1179, 51) on a.cart-container
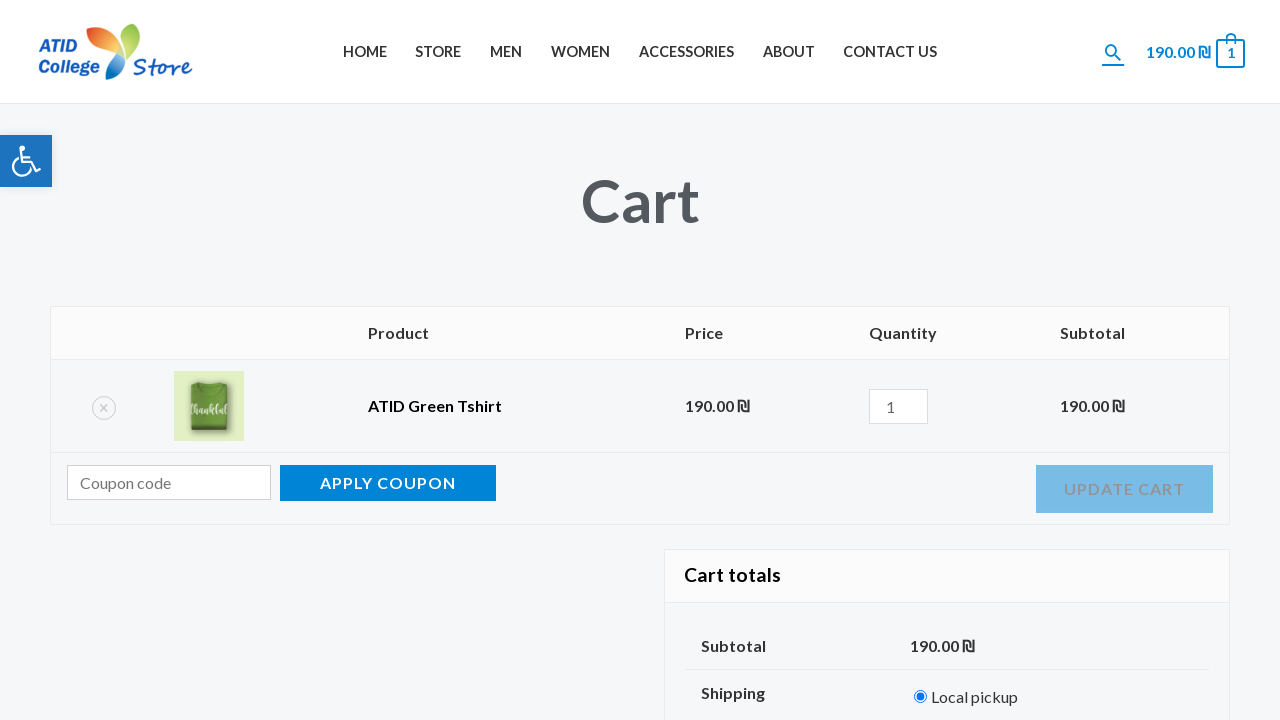

Verified ATID Green Tshirt product appears in cart
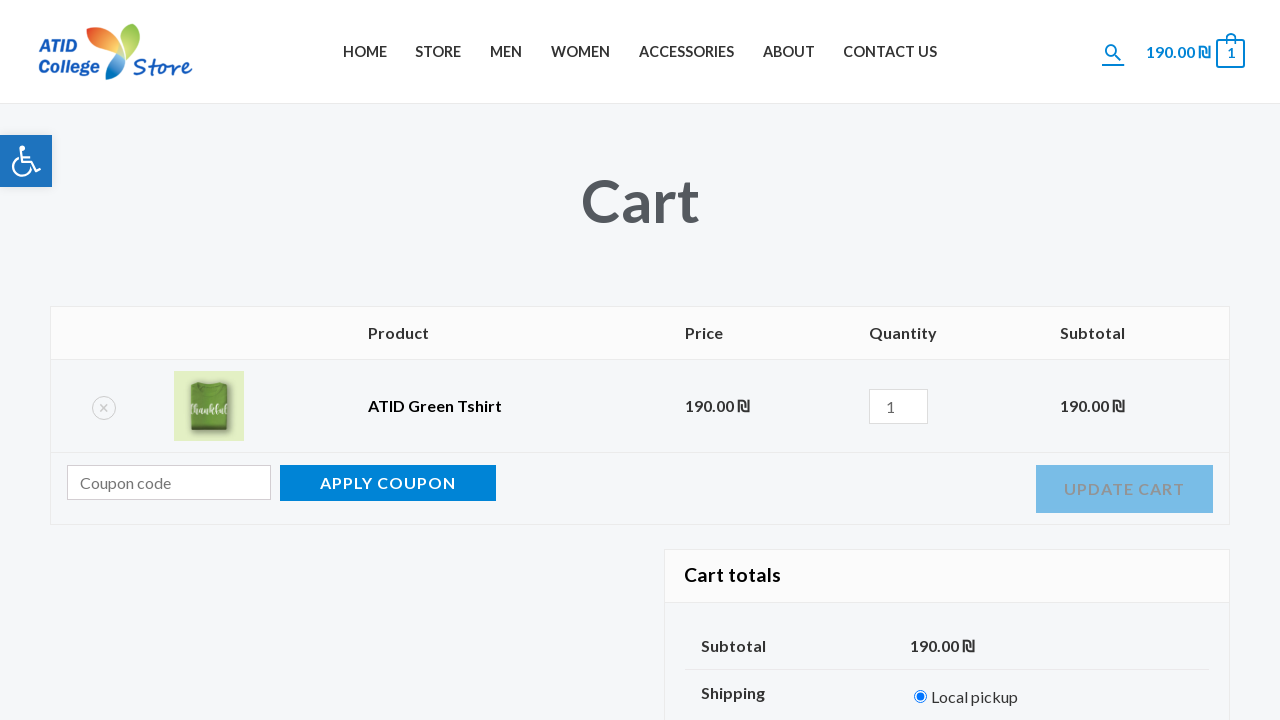

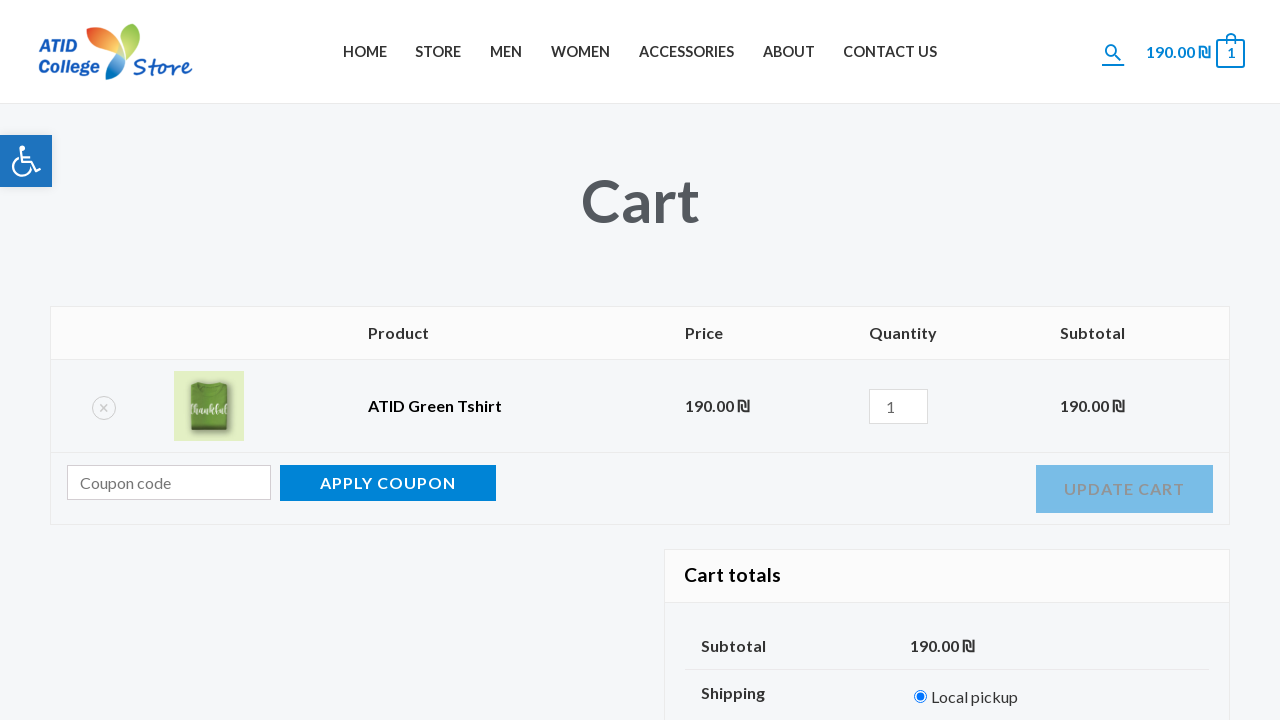